Tests scrolling functionality by scrolling to a nested iframe element that is initially out of view

Starting URL: https://www.selenium.dev/selenium/web/scrolling_tests/frame_with_nested_scrolling_frame_out_of_view.html

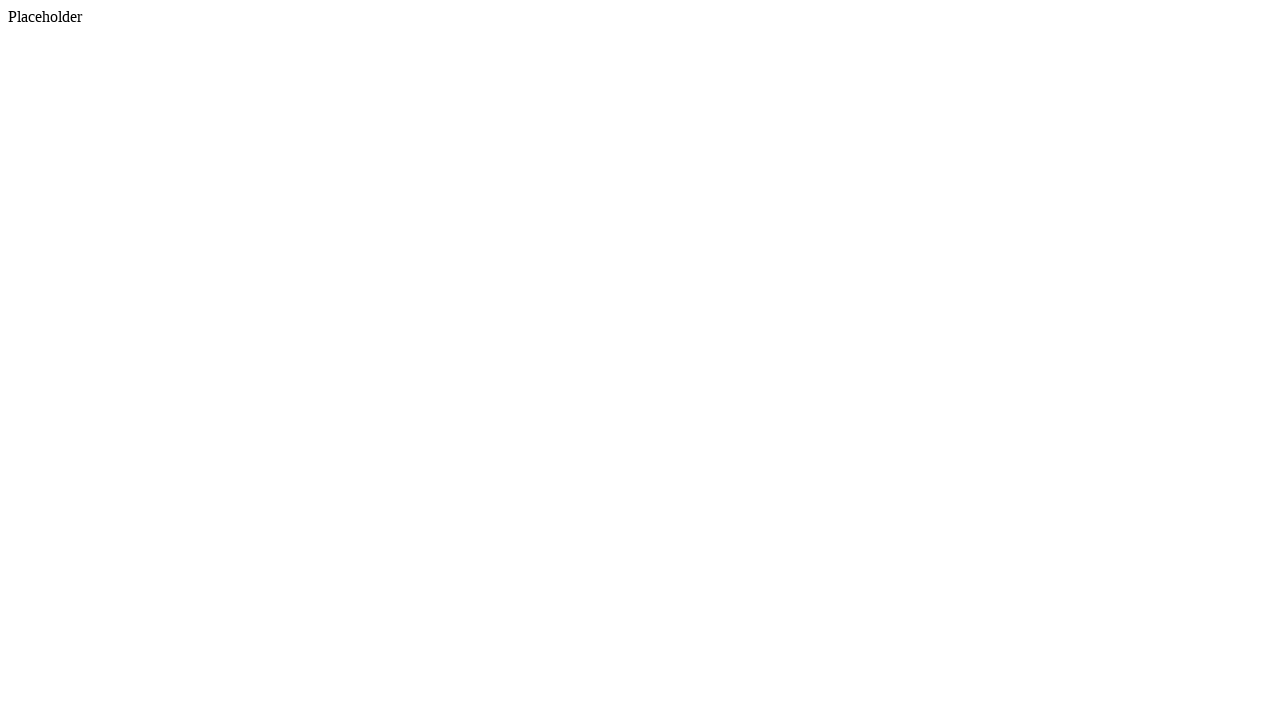

Waited 2 seconds for page to load
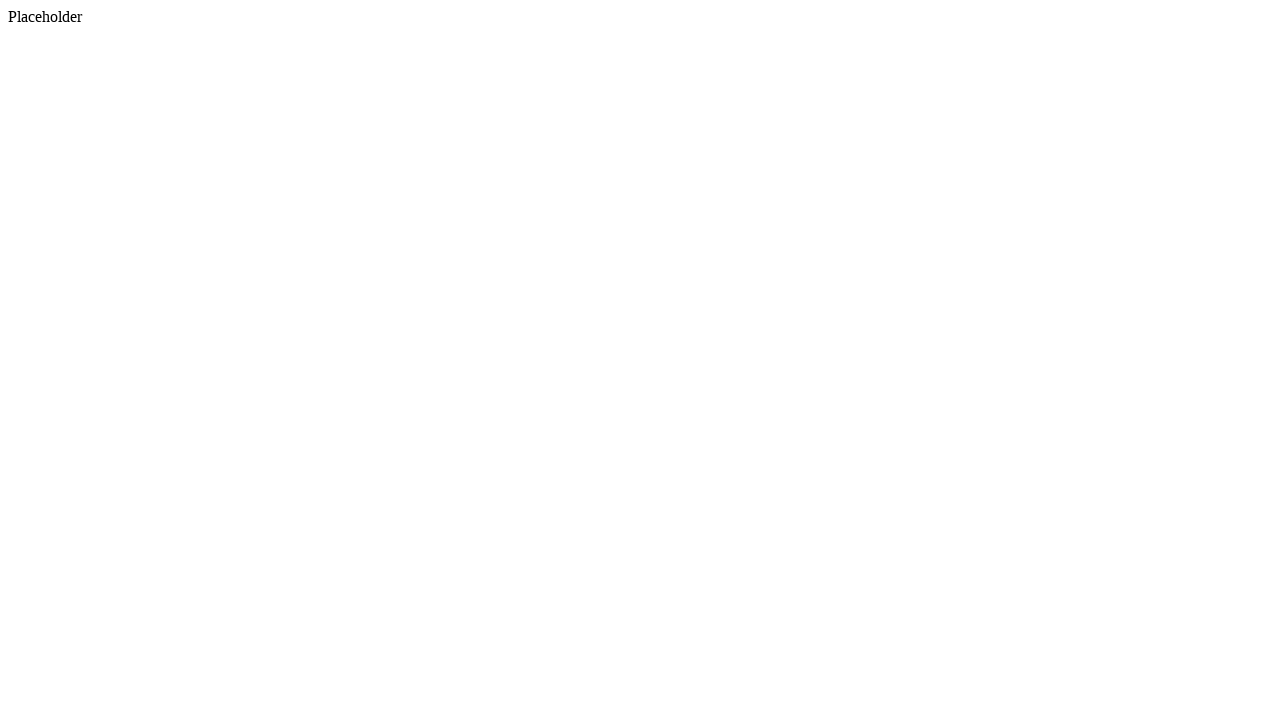

Located nested scrolling iframe element
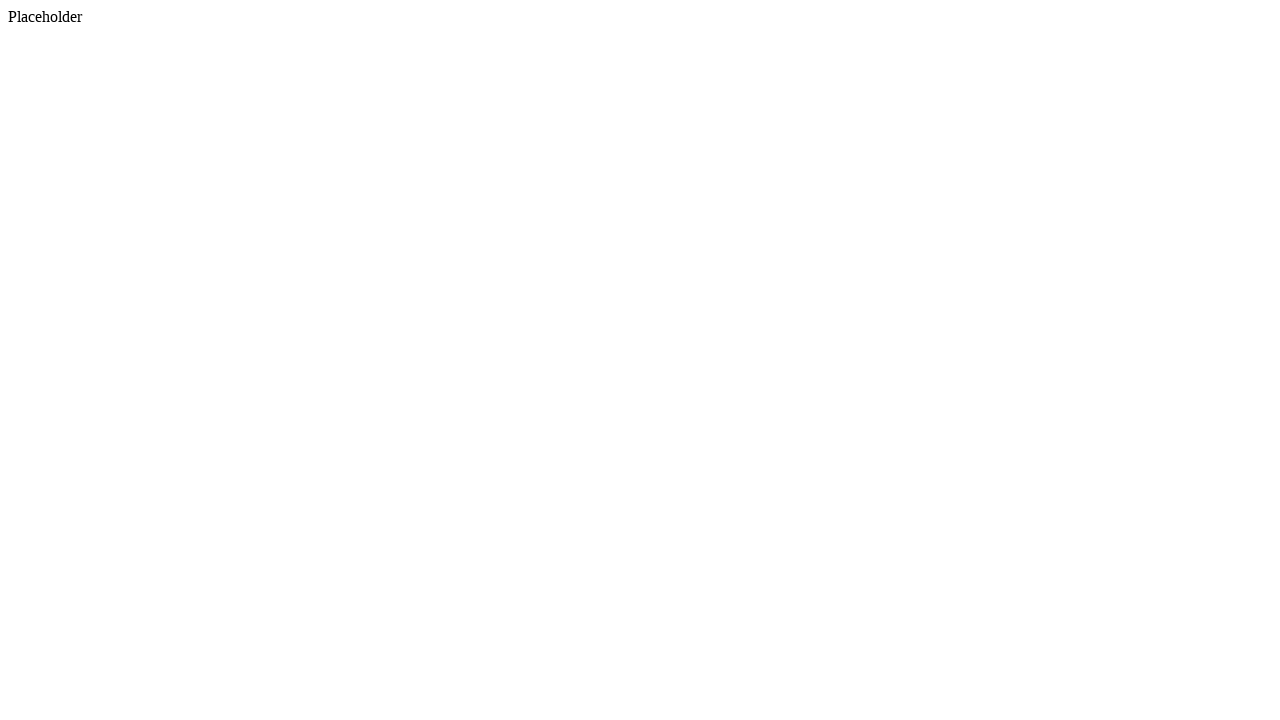

Scrolled to nested iframe element that was initially out of view
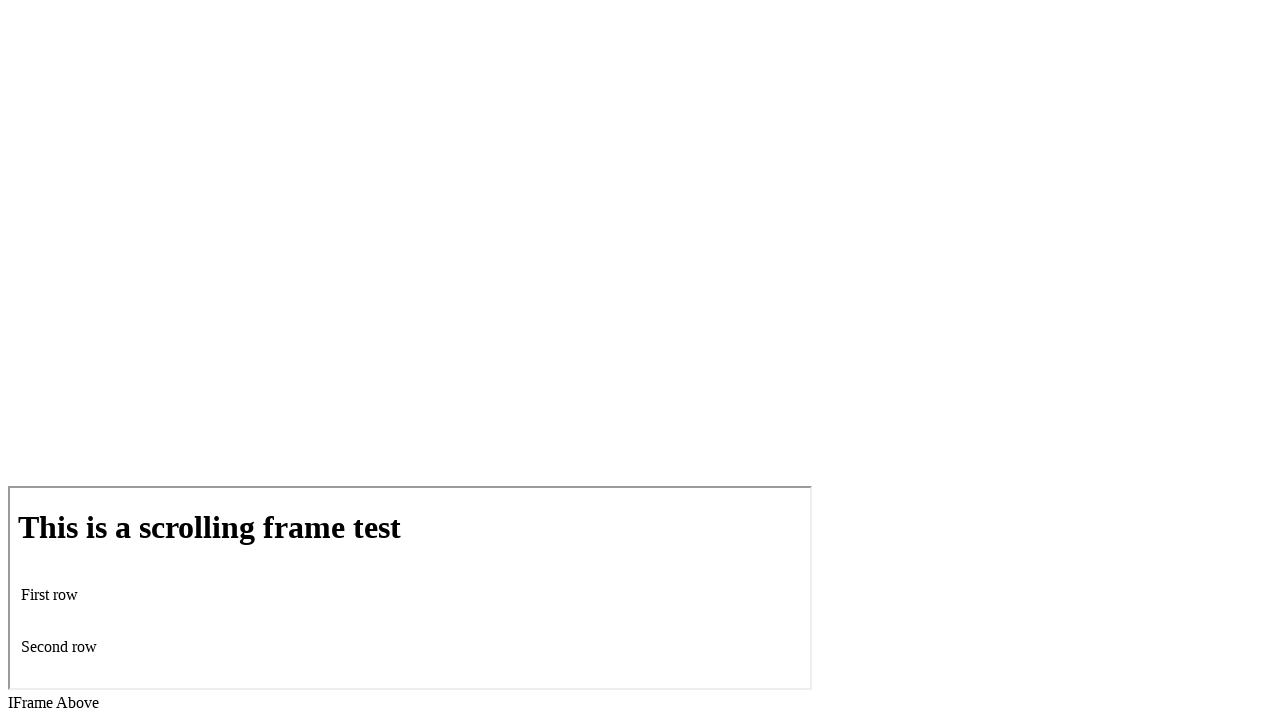

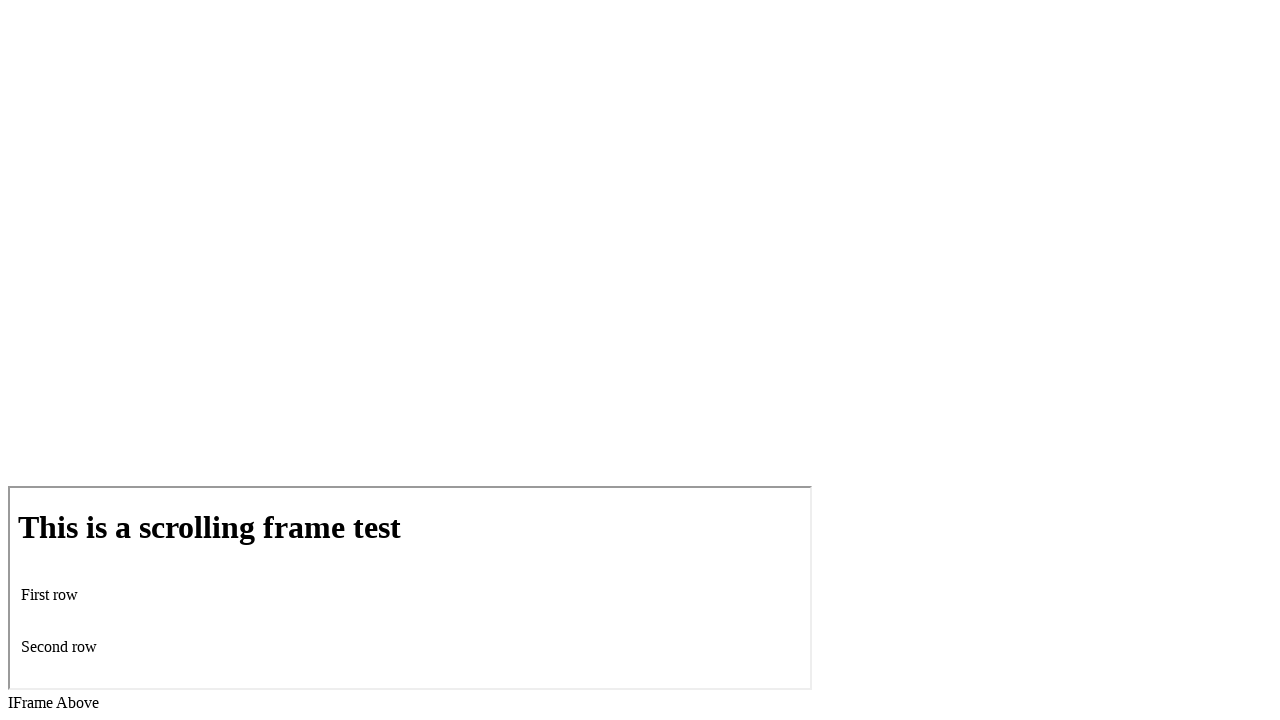